Tests browser tab handling by opening a new tab, switching to it to verify navigation, then switching back to the main window

Starting URL: https://demoqa.com/browser-windows

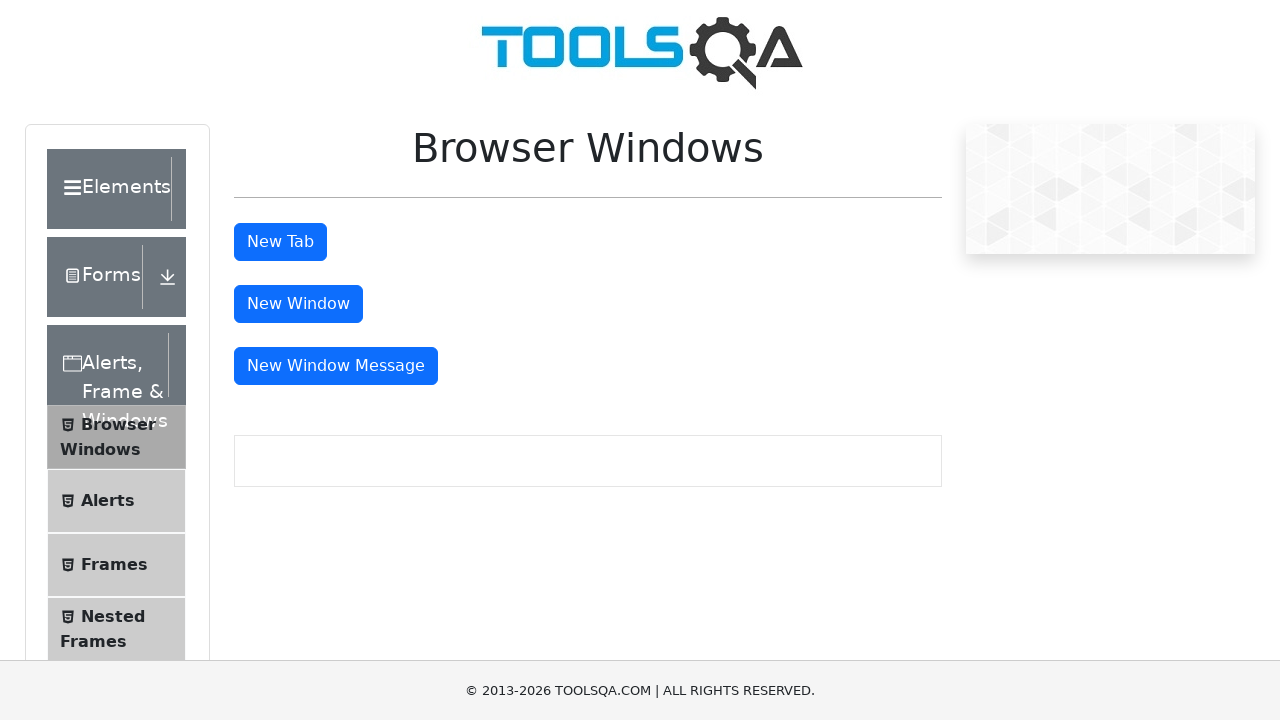

Clicked button to open new tab at (280, 242) on #tabButton
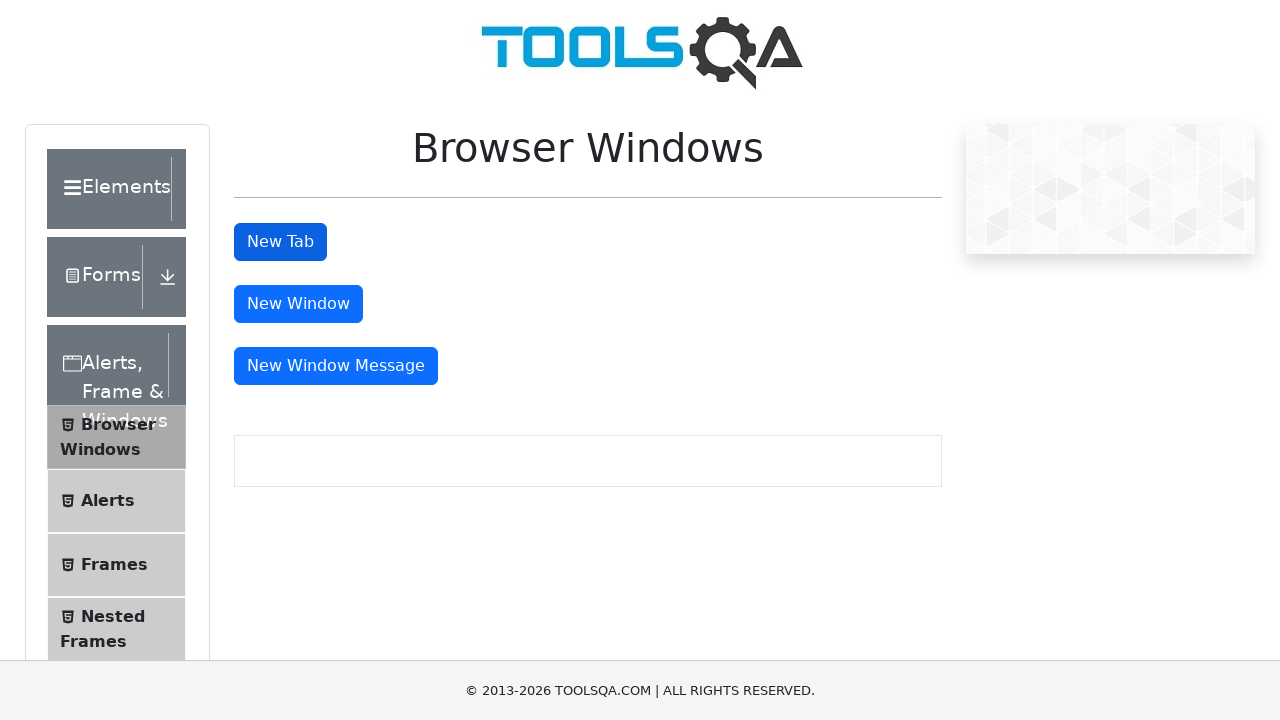

Retrieved all open pages/tabs from context
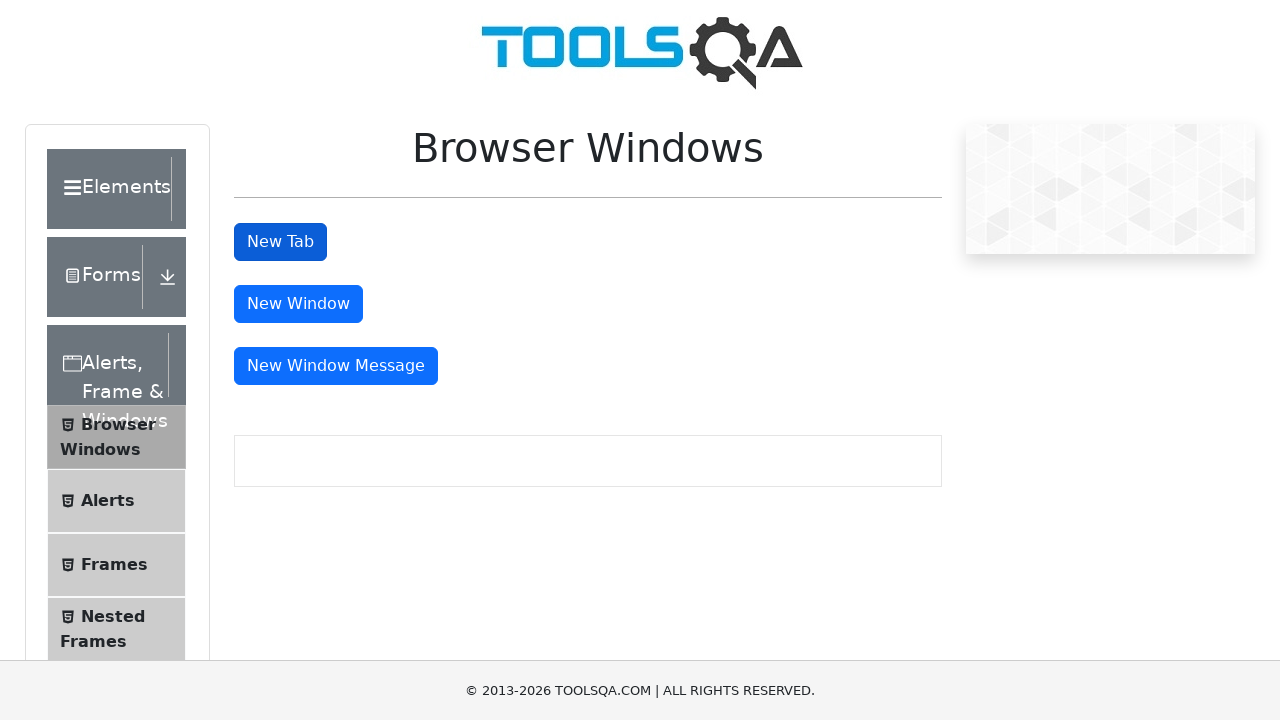

Identified newly opened tab
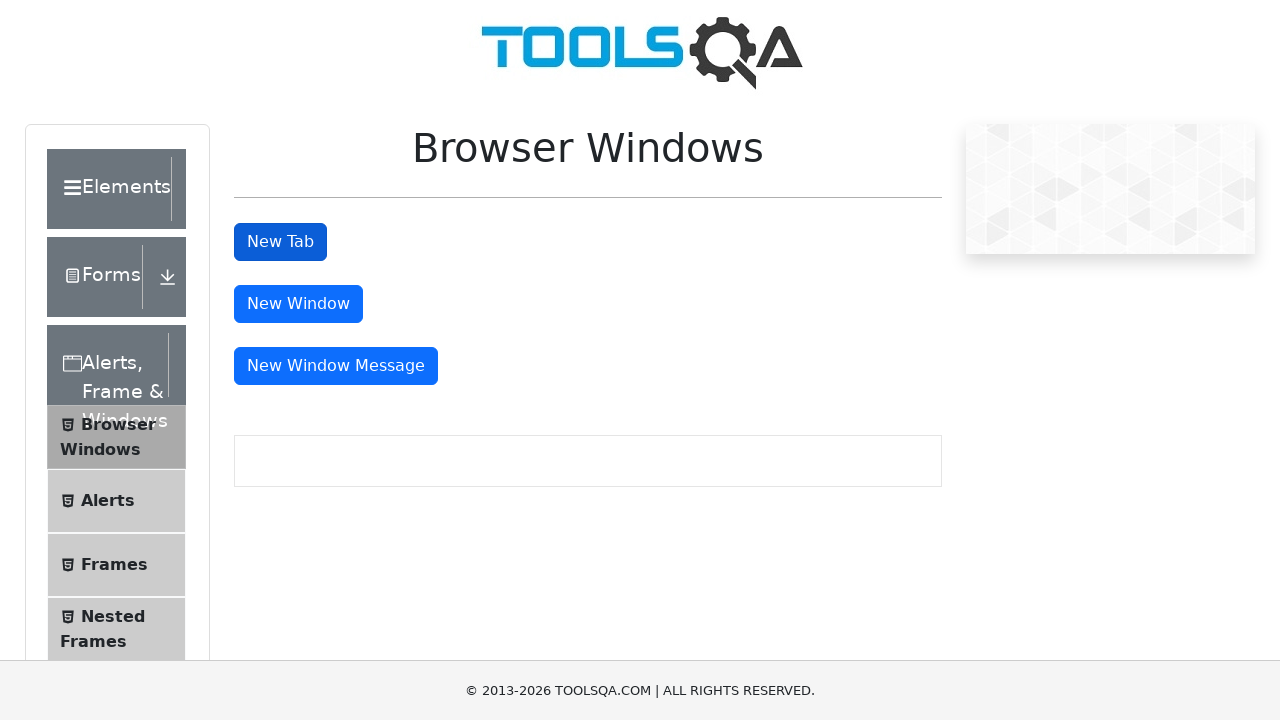

Waited for new tab to load
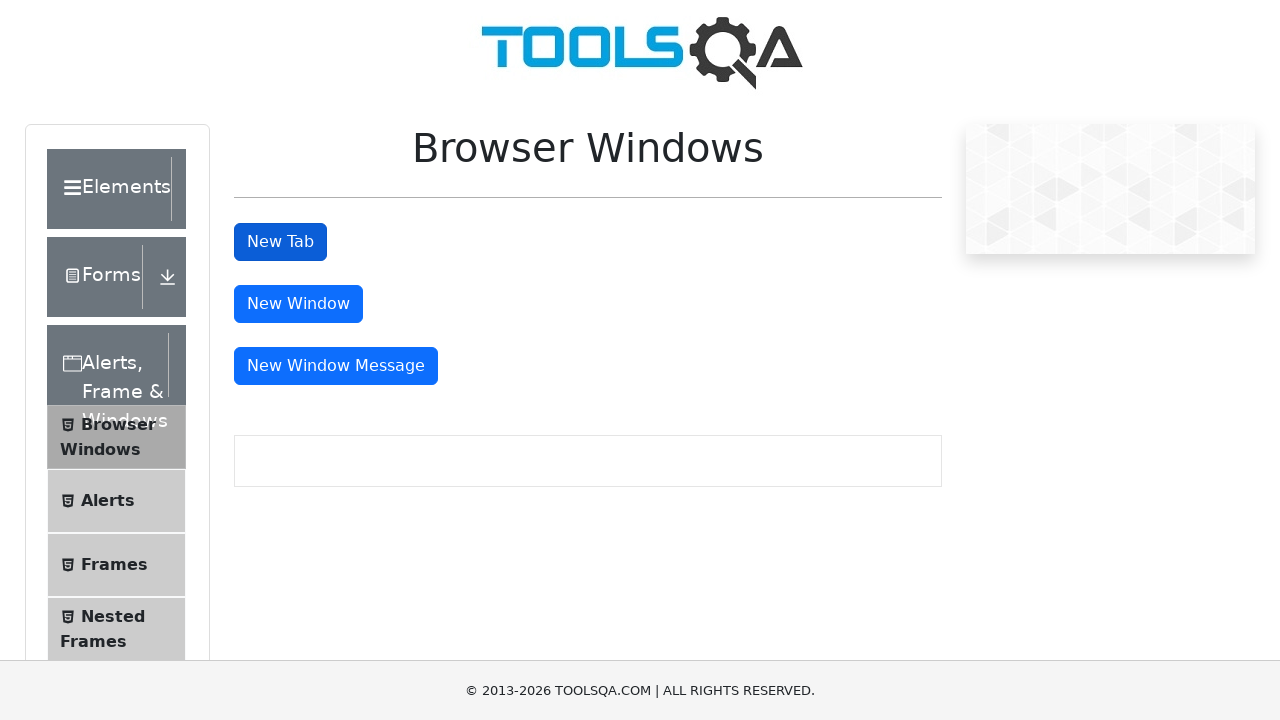

Verified child window URL: https://demoqa.com/sample
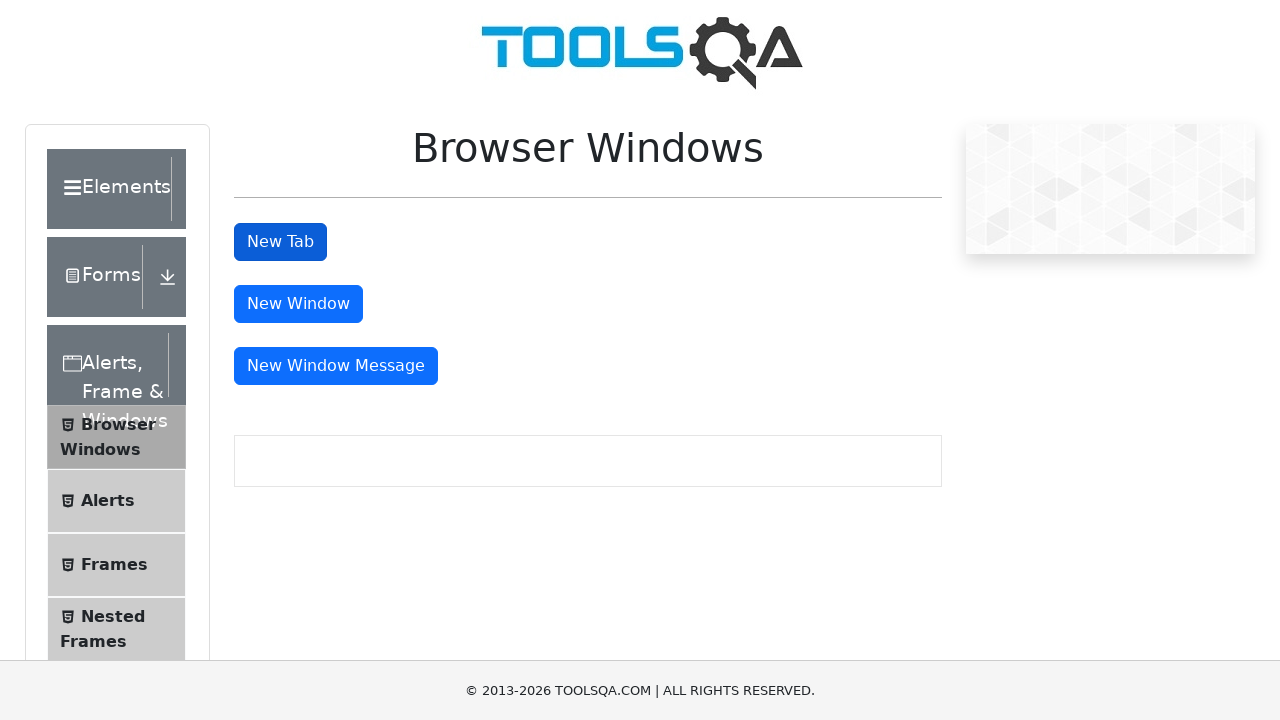

Verified main window URL: https://demoqa.com/browser-windows
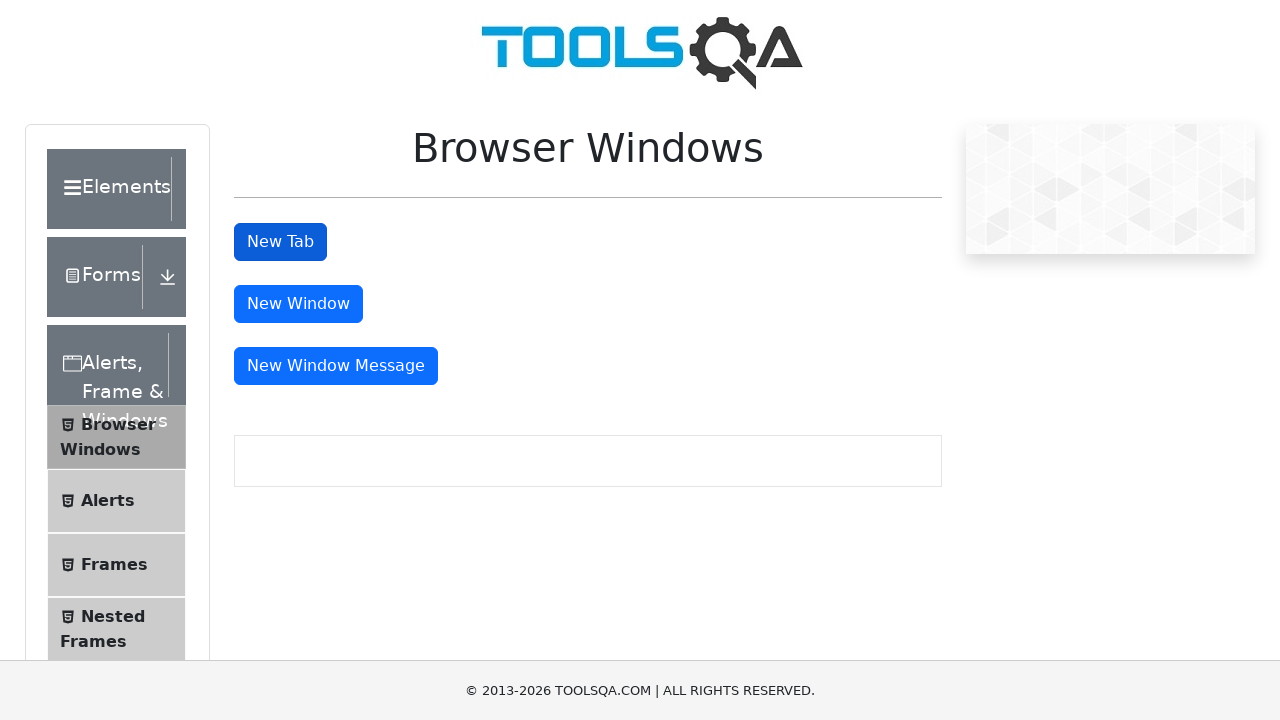

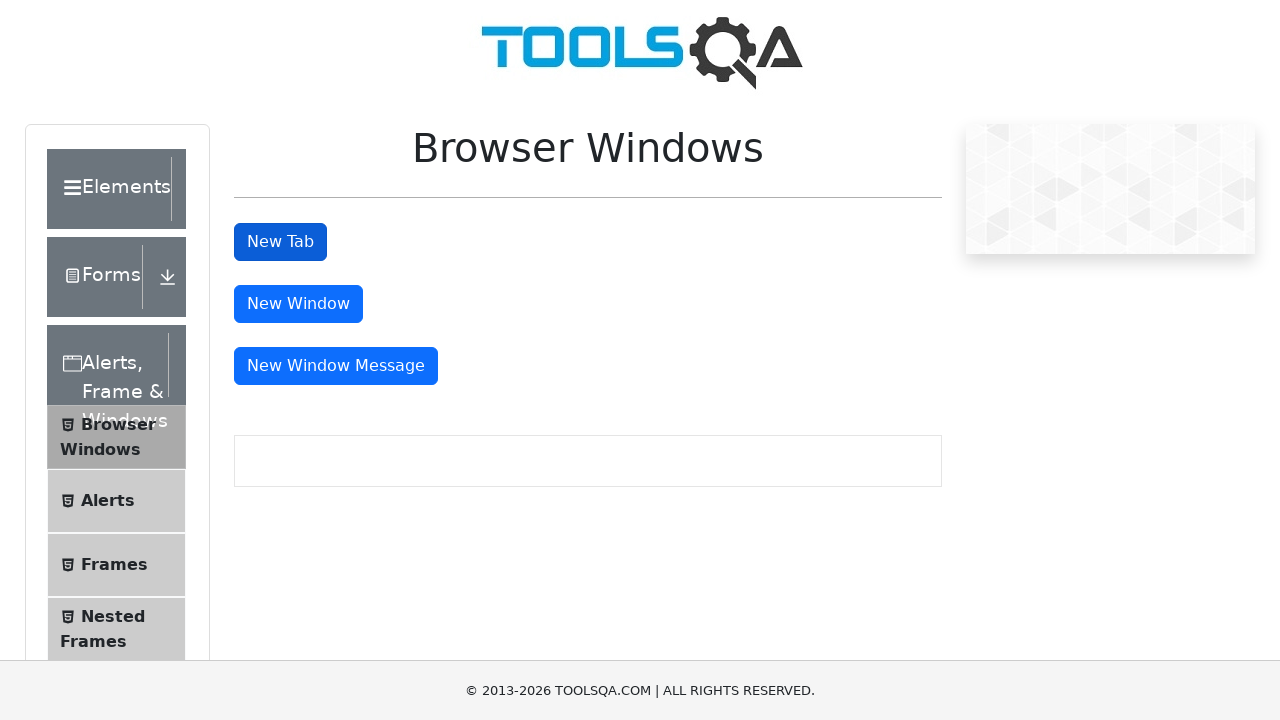